Navigates to homepage and force clicks on the Students link

Starting URL: https://gravitymvctestapplication.azurewebsites.net/

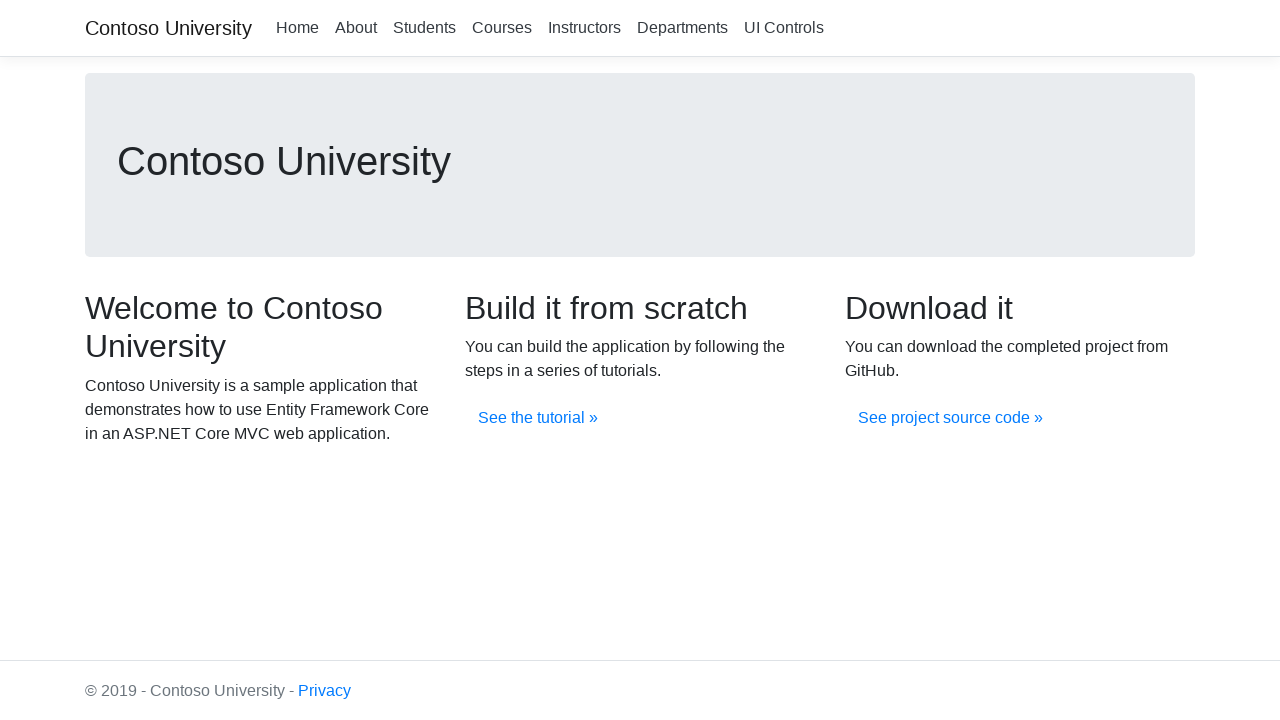

Navigated to homepage
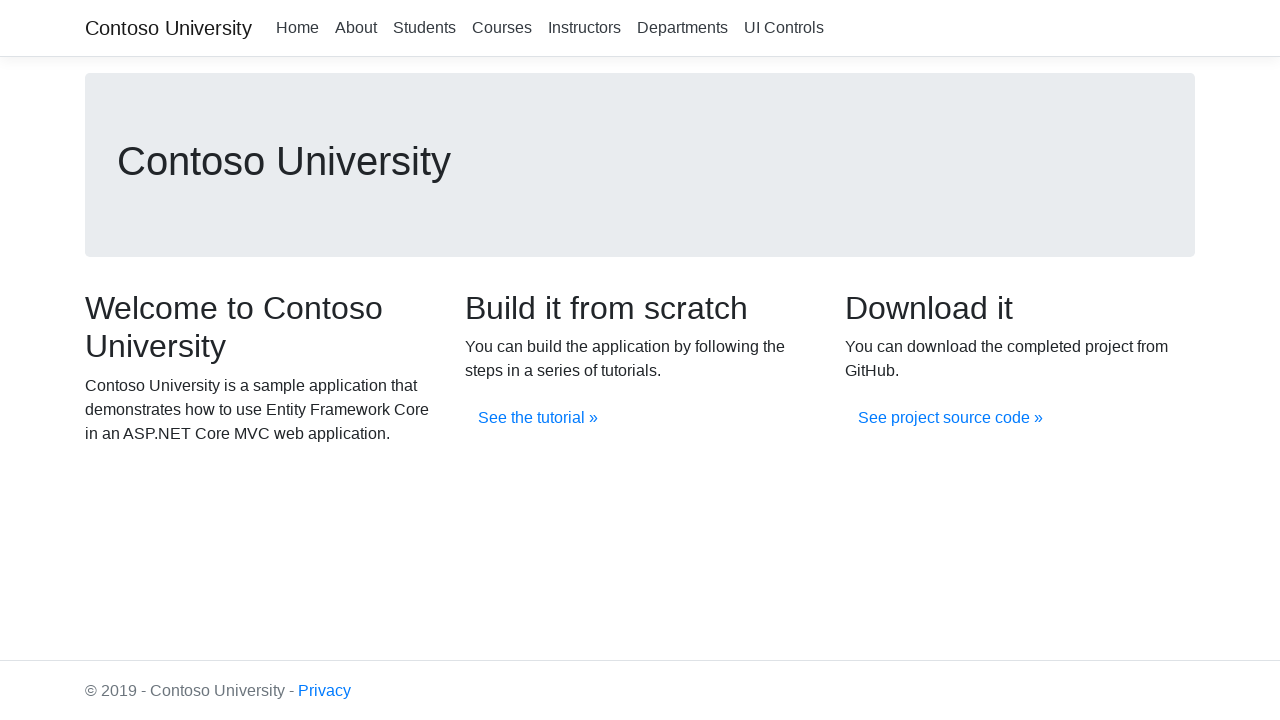

Force clicked on the Students link at (424, 28) on //a[.='Students']
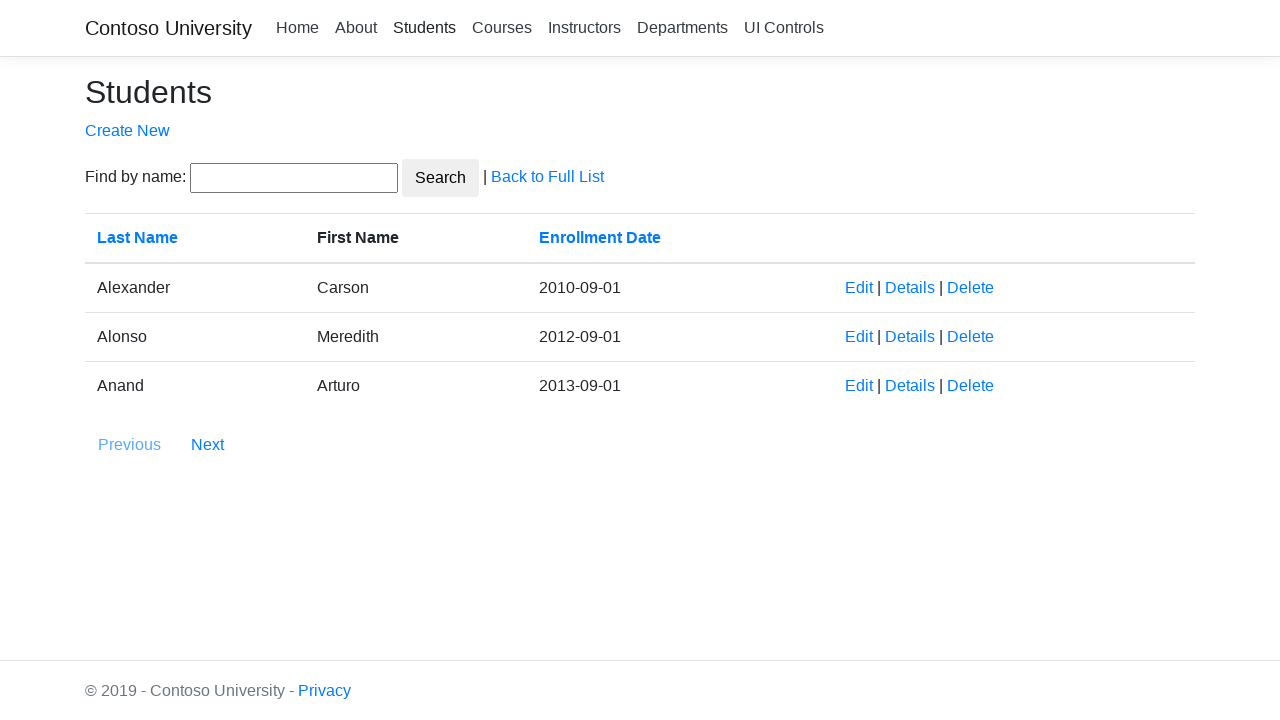

Navigation to Students page completed and network idle
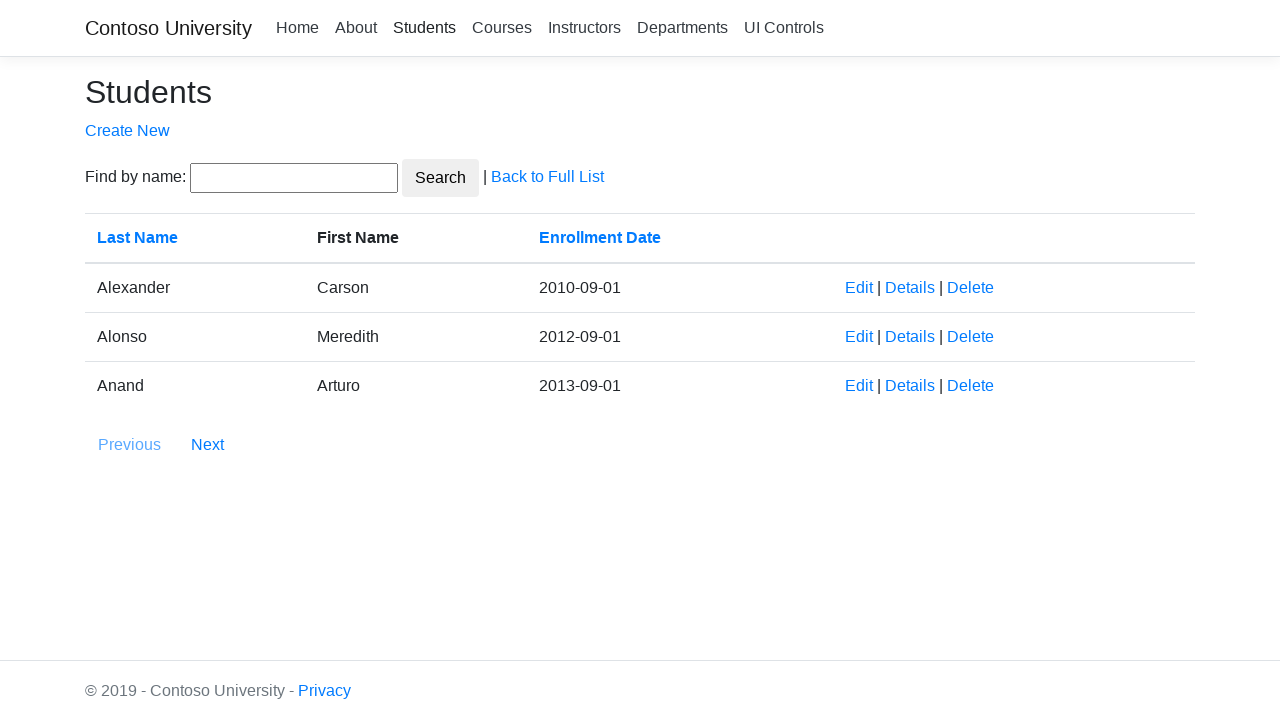

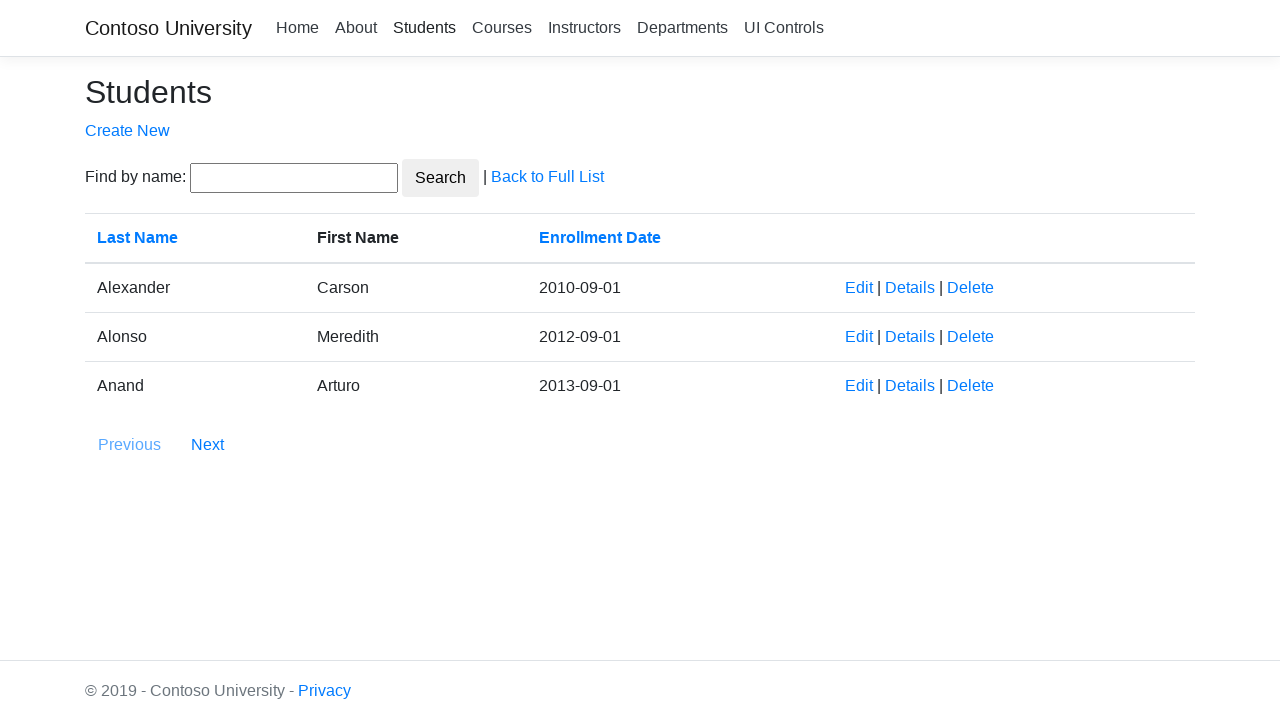